Navigates to a shopping site and adds specific vegetables (Brocolli, Cucumber, Carrot) to the cart by finding them in the product list and clicking their add buttons

Starting URL: https://rahulshettyacademy.com/seleniumPractise/

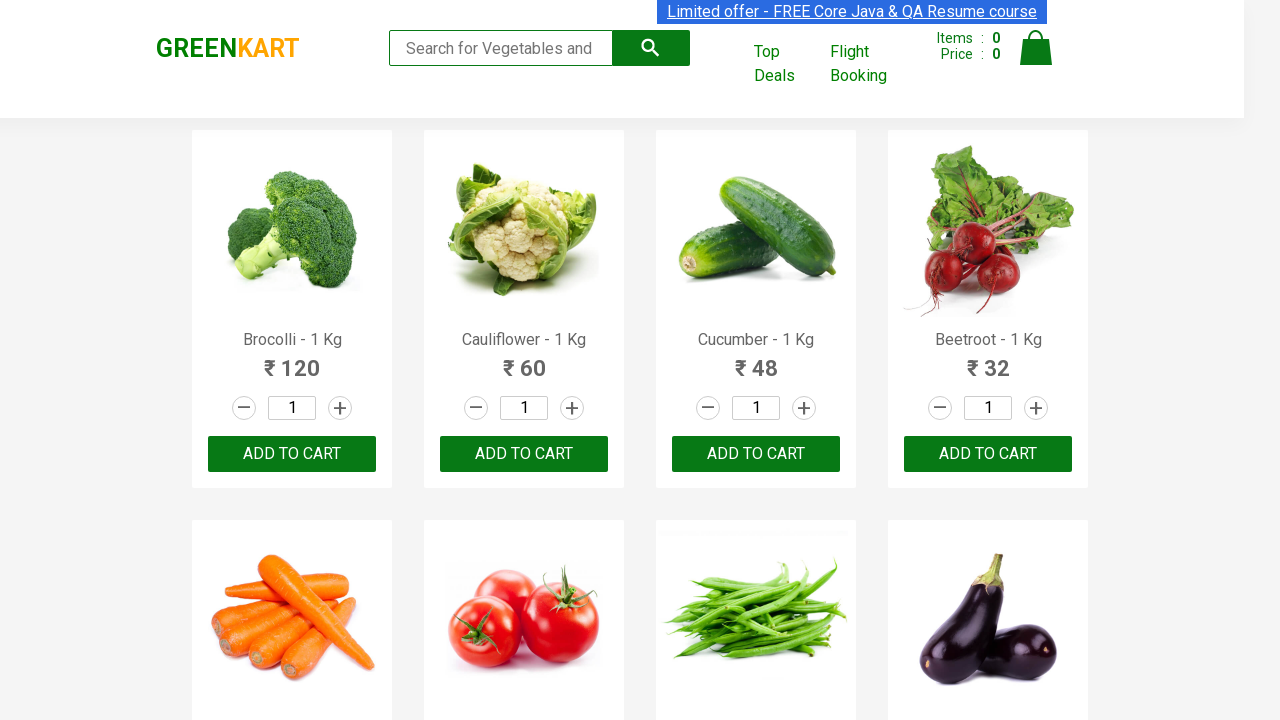

Navigated to GreenKart shopping site
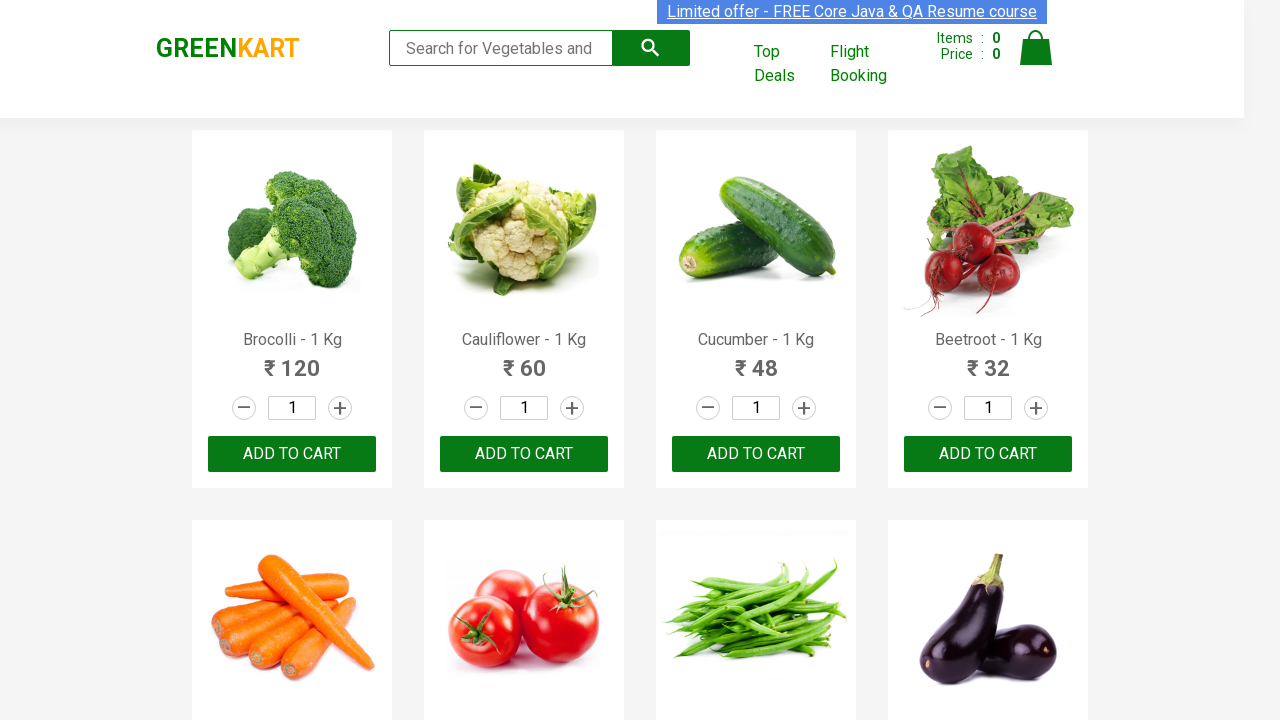

Retrieved all product names from the page
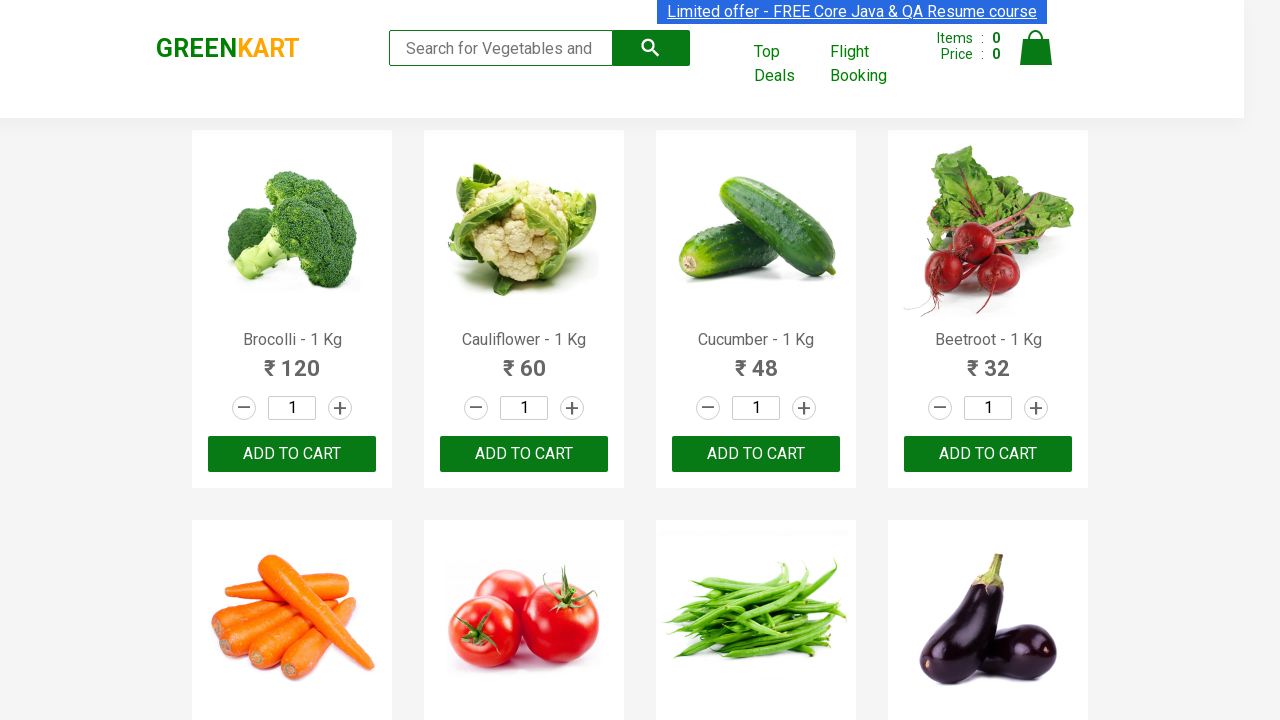

Clicked add to cart button for Brocolli at (292, 454) on div.product-action >> nth=0
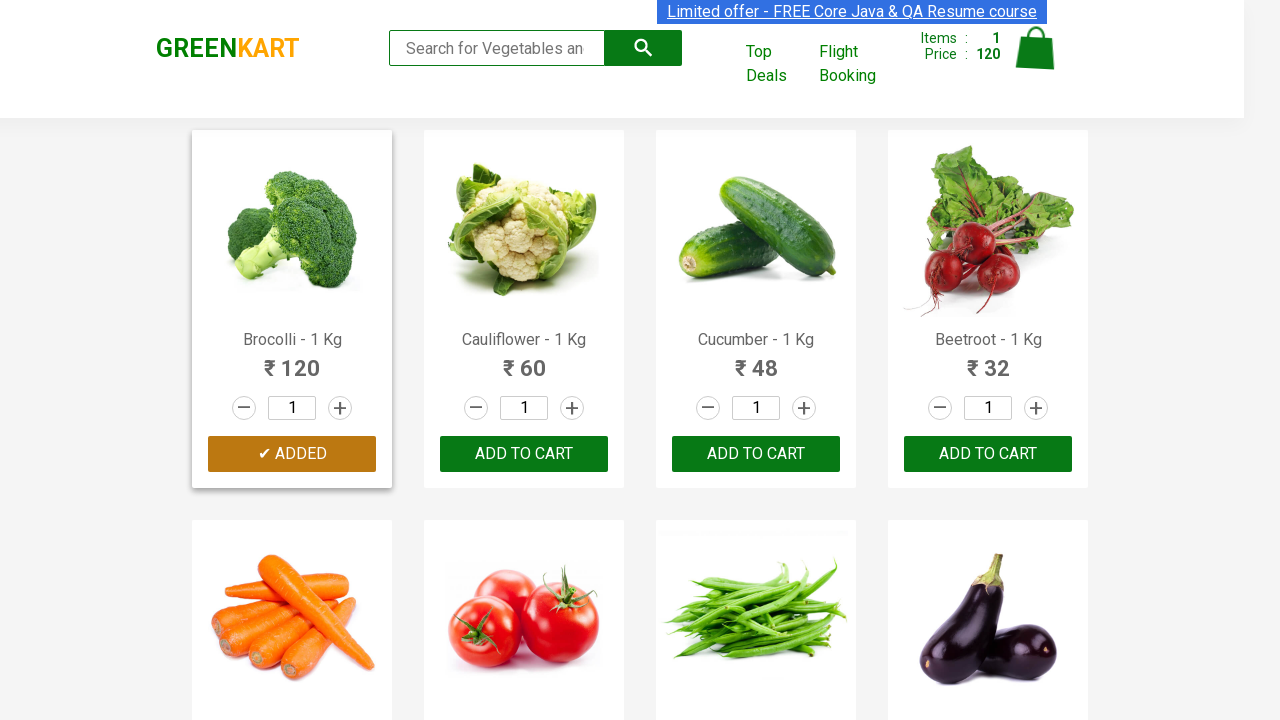

Clicked add to cart button for Cucumber at (756, 454) on div.product-action >> nth=2
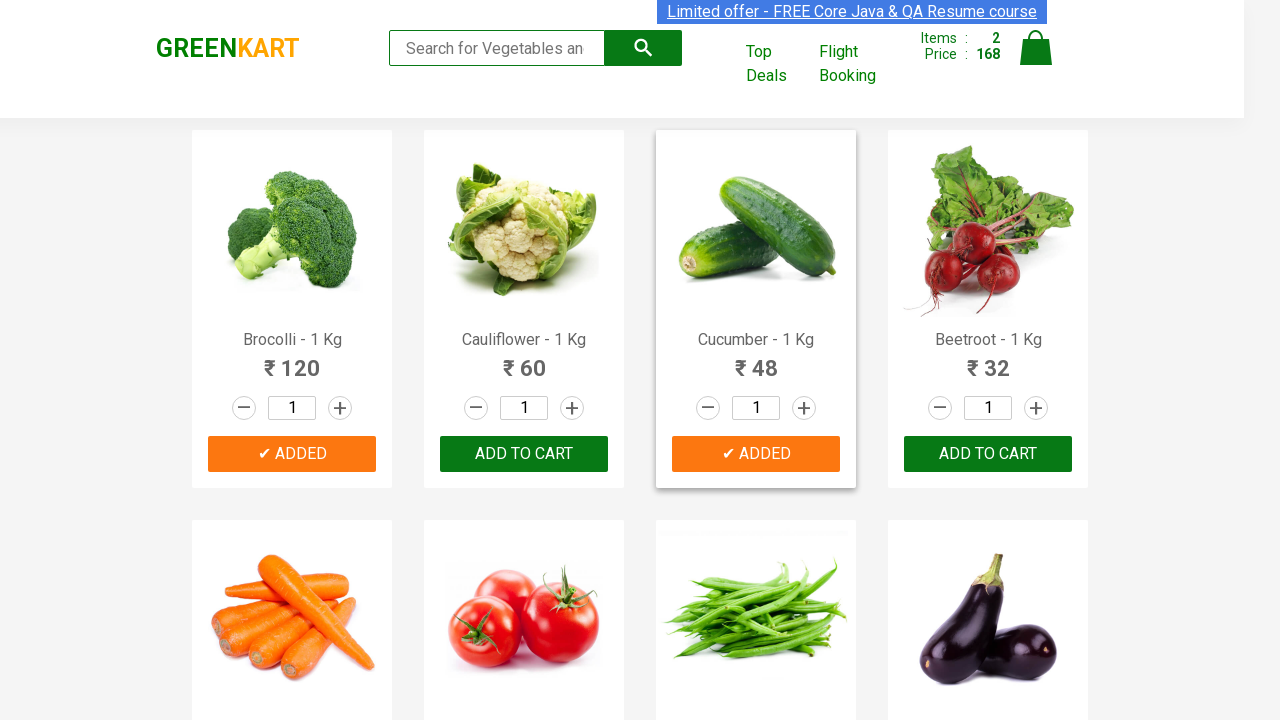

Clicked add to cart button for Carrot at (292, 360) on div.product-action >> nth=4
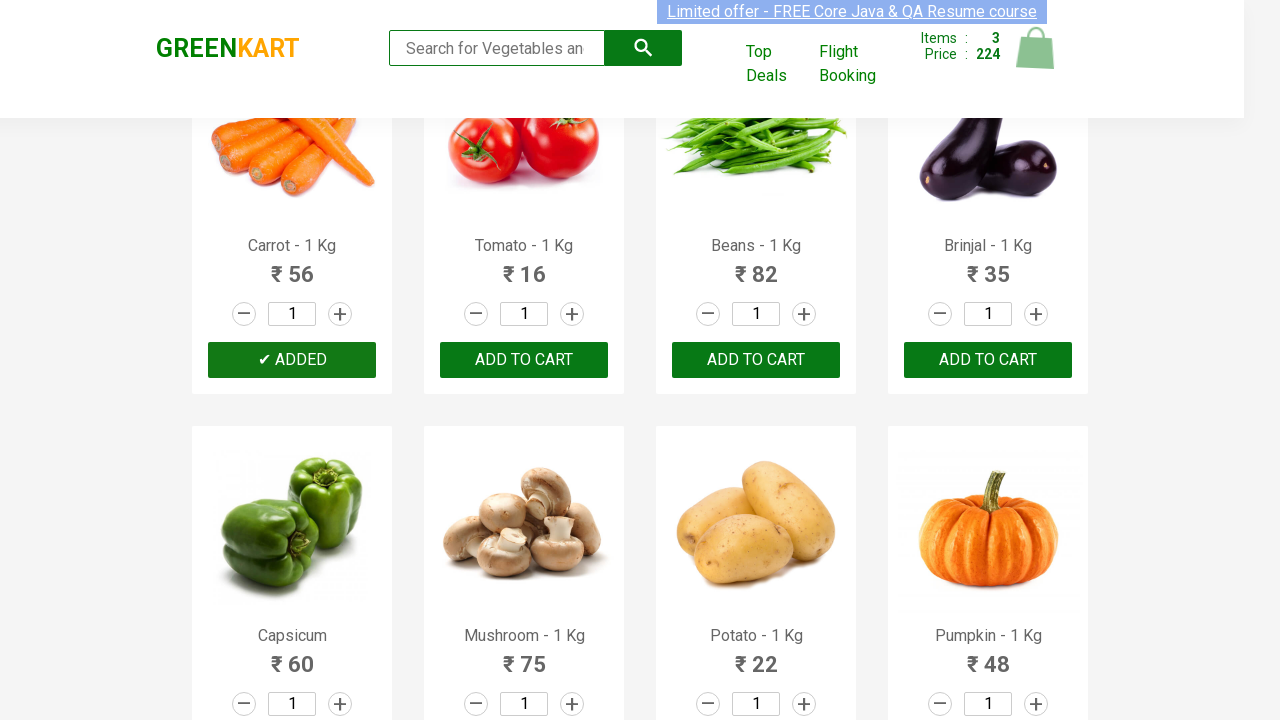

Successfully added all 3 vegetables (Brocolli, Cucumber, Carrot) to cart
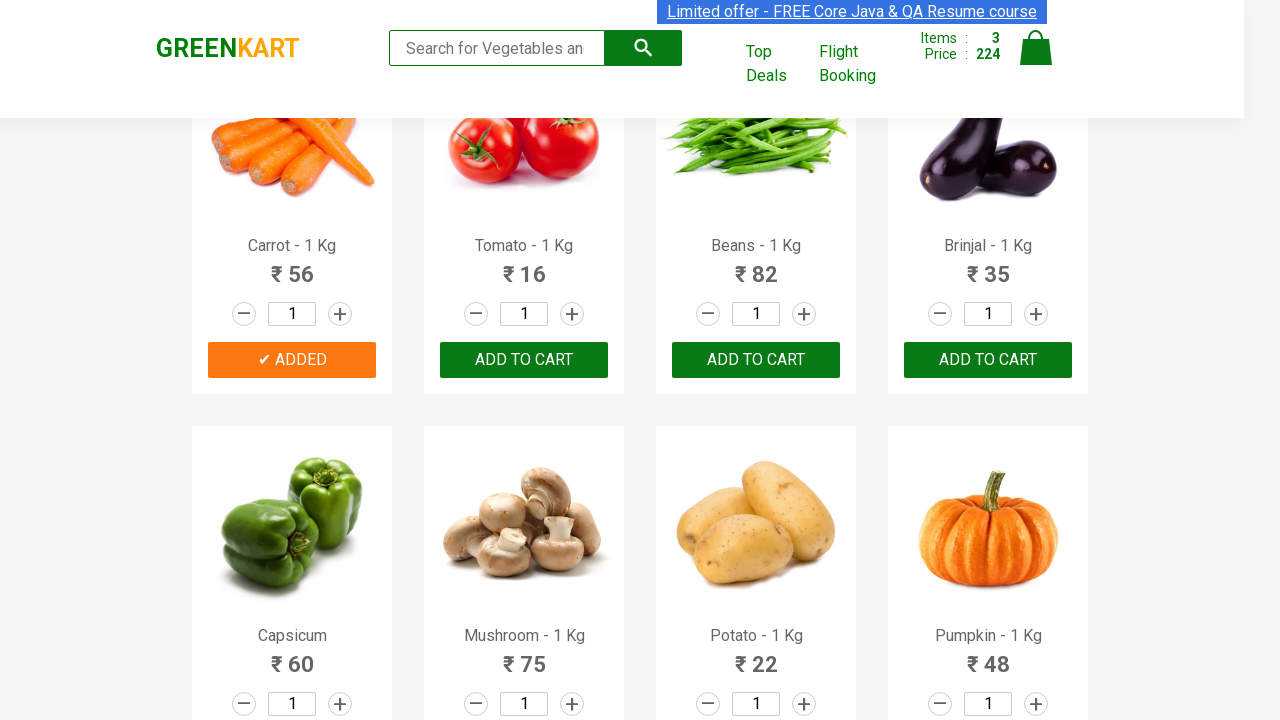

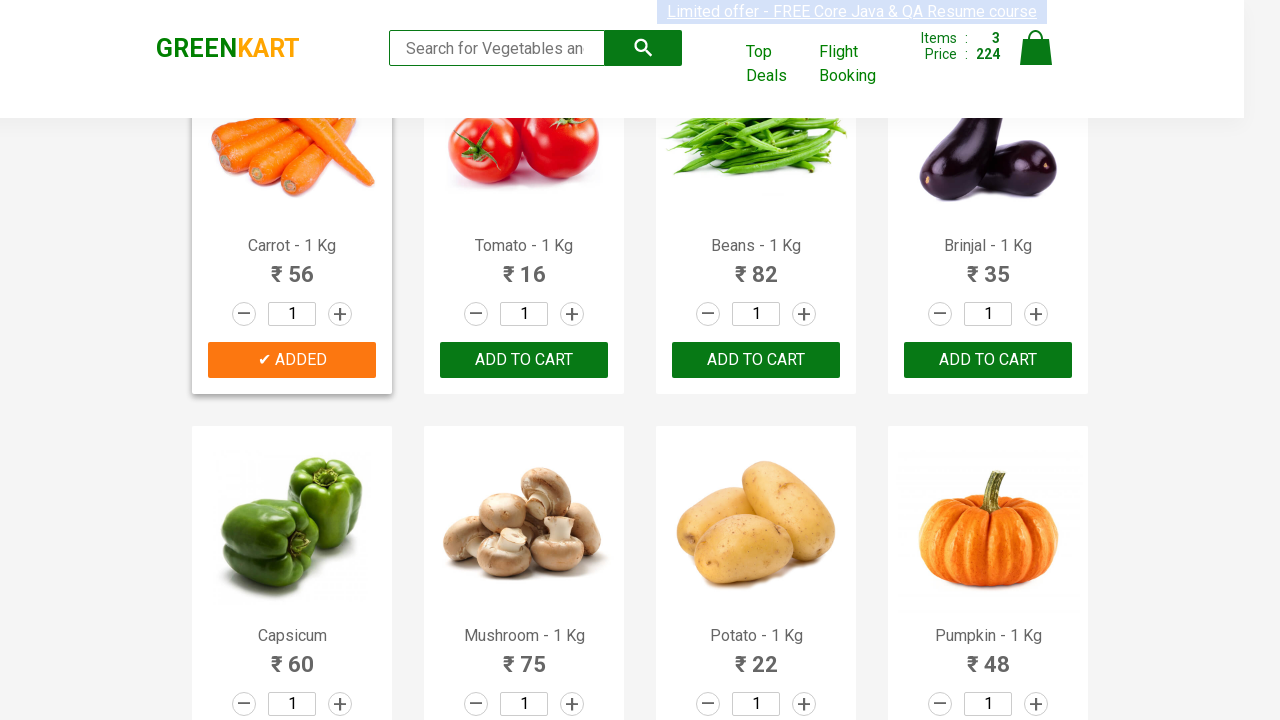